Tests mouse hover and click actions by hovering over a "Mouse Hover" element and then clicking on the "Reload" link option that appears.

Starting URL: https://rahulshettyacademy.com/AutomationPractice/#/

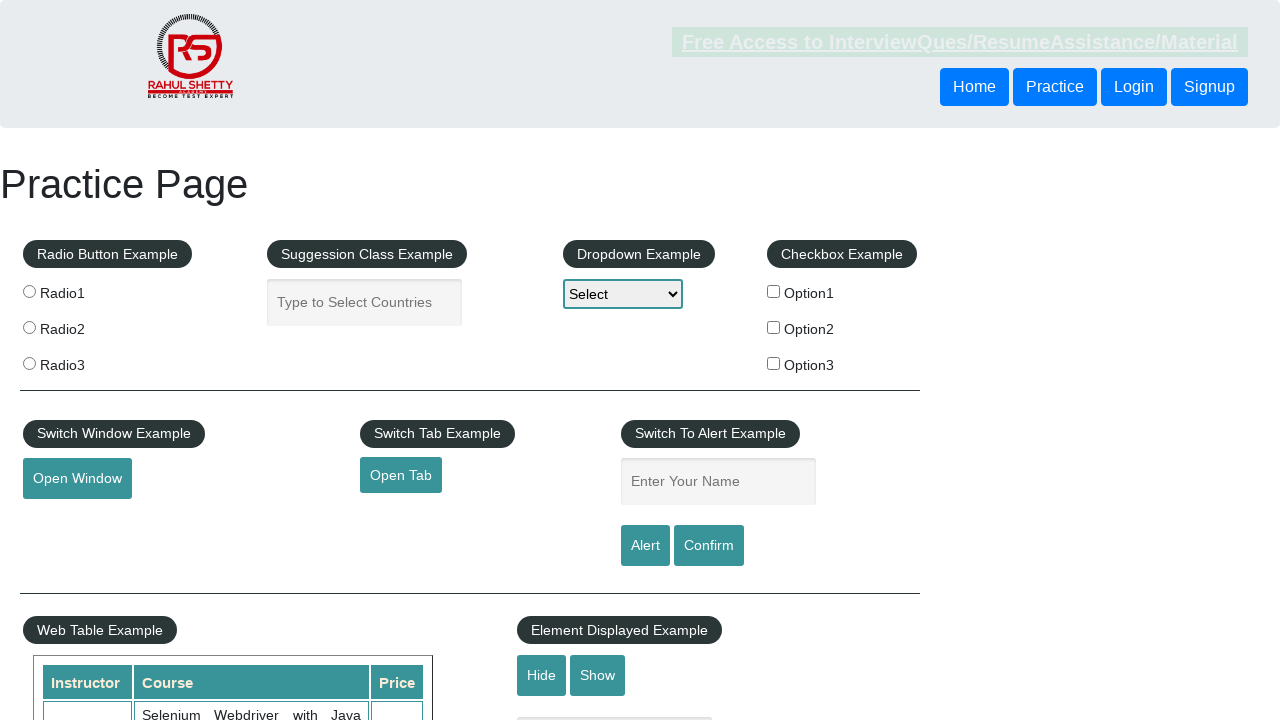

Navigated to AutomationPractice page
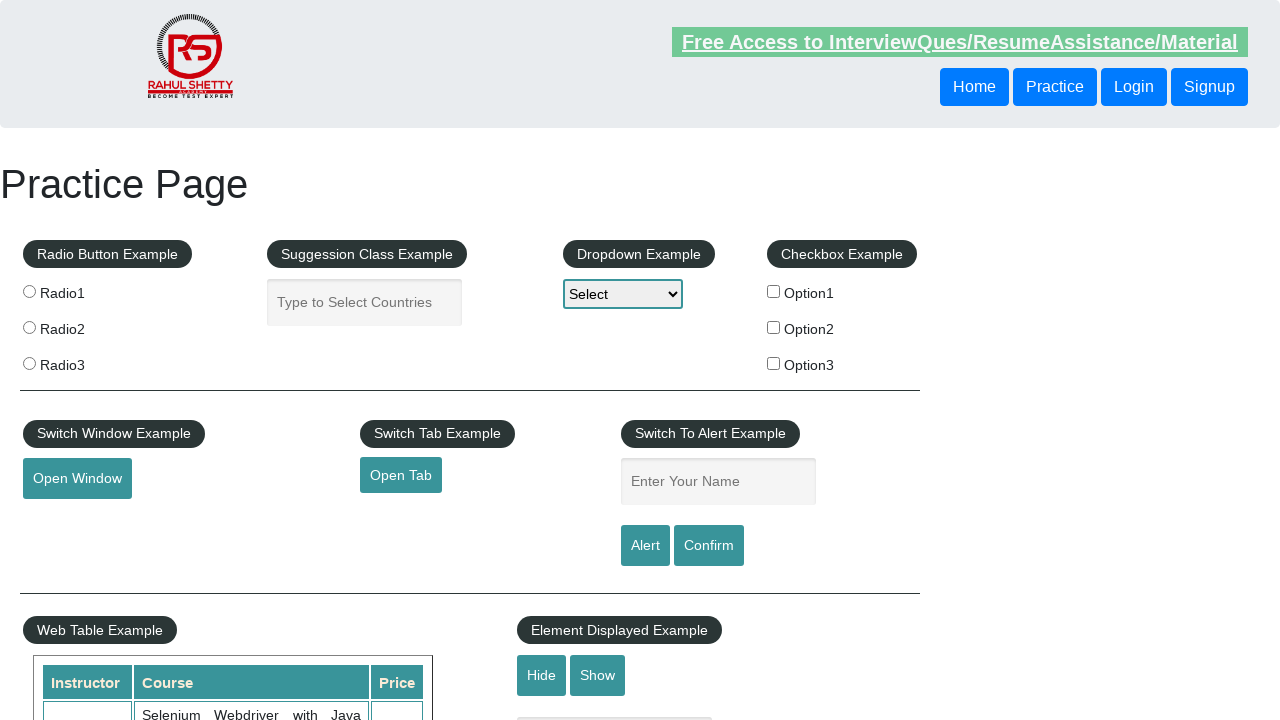

Located the Mouse Hover element
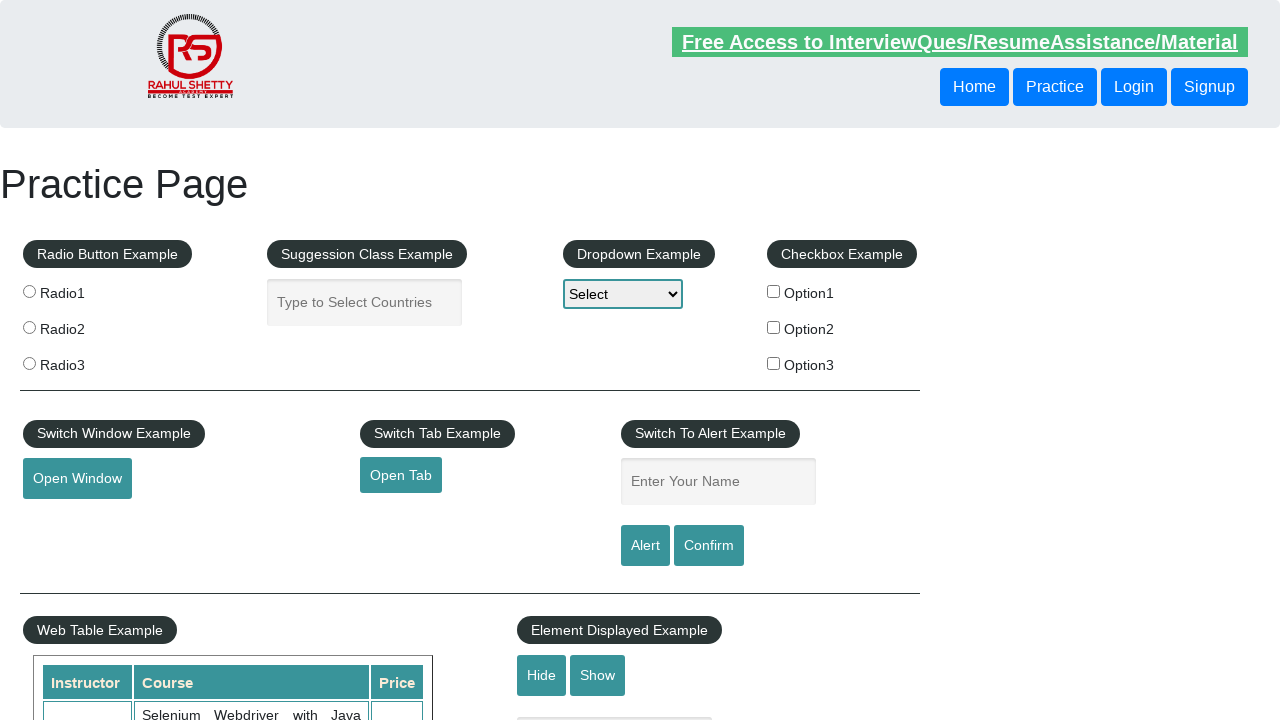

Scrolled Mouse Hover element into view
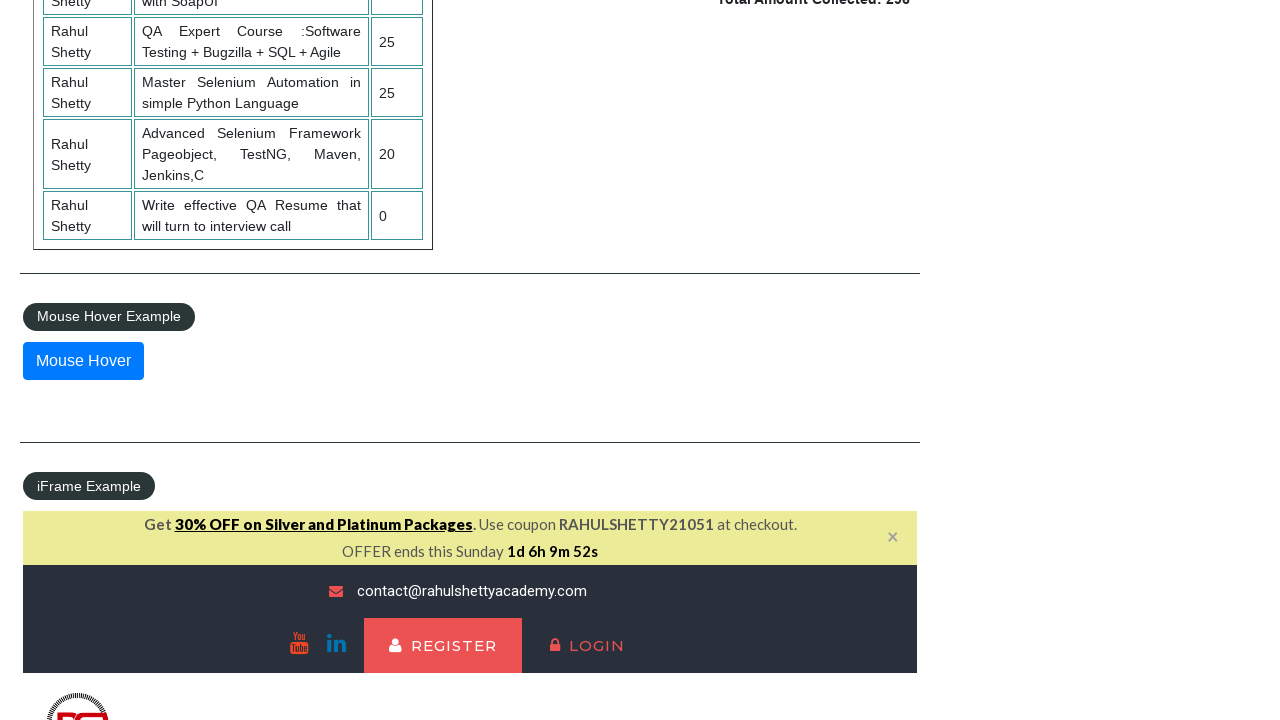

Hovered over the Mouse Hover element to reveal menu at (83, 361) on #mousehover
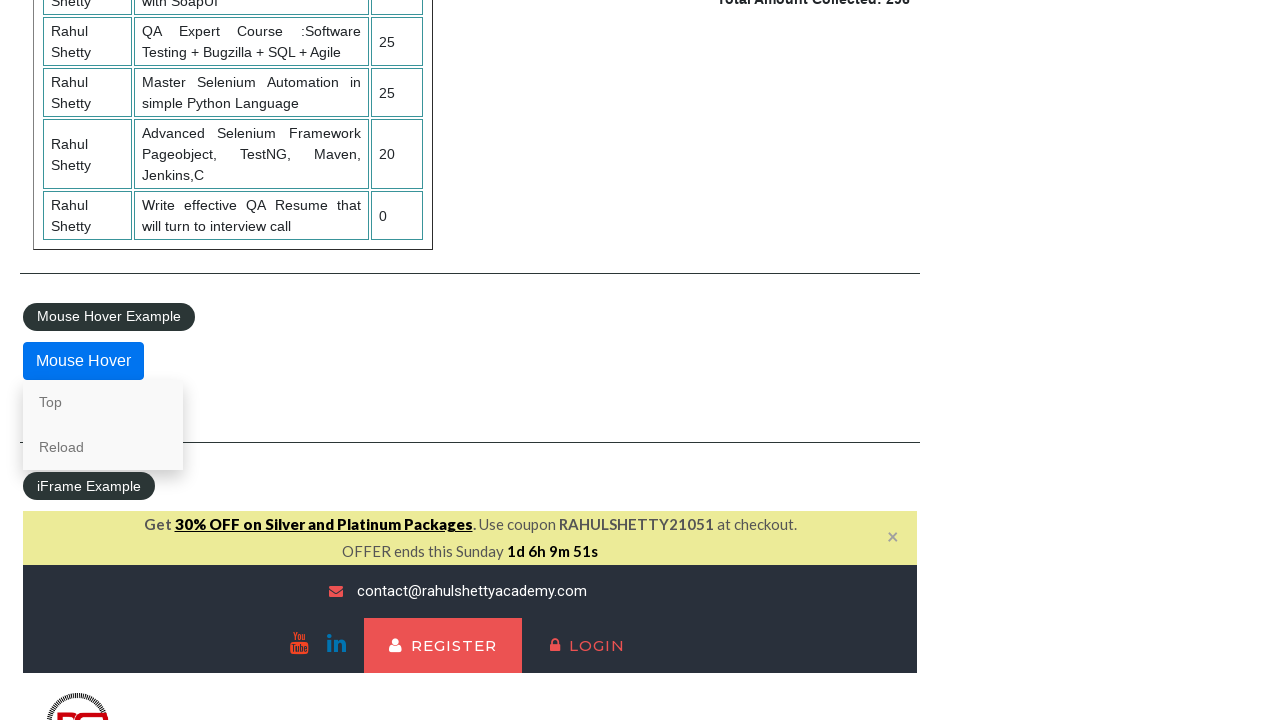

Clicked on the Reload link from hover menu at (103, 447) on a:has-text('Reload')
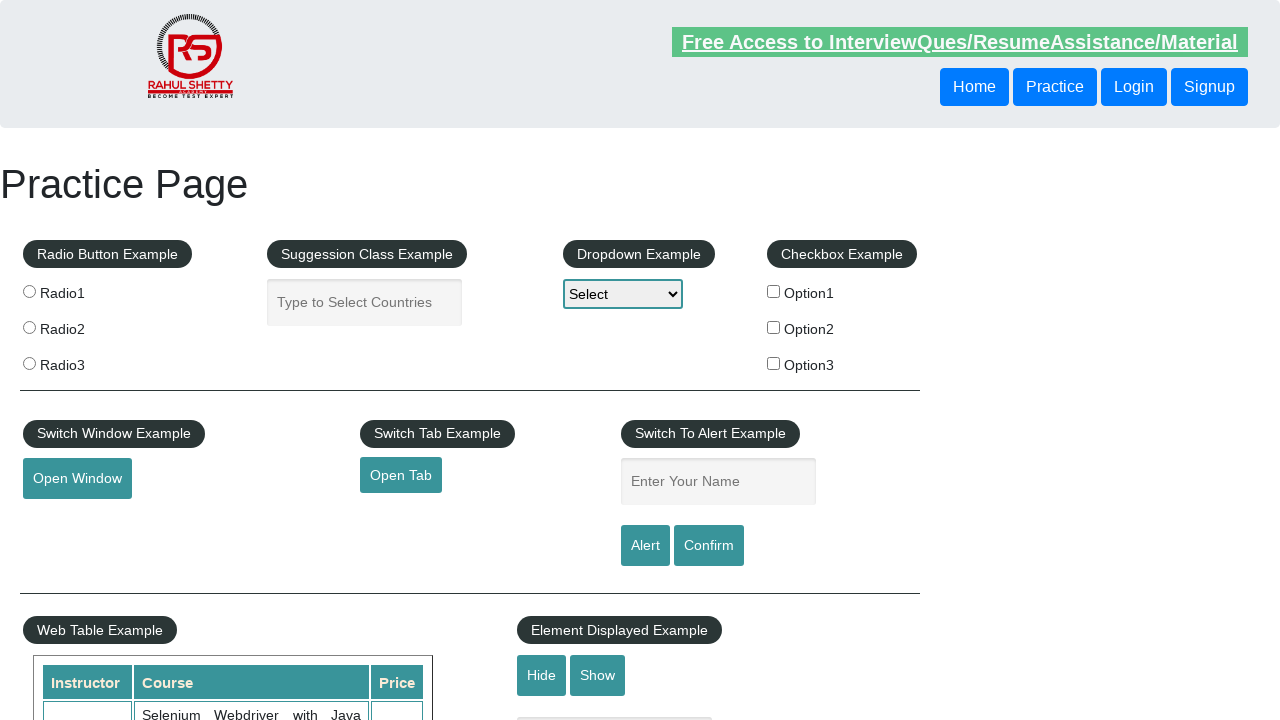

Page finished reloading (networkidle state reached)
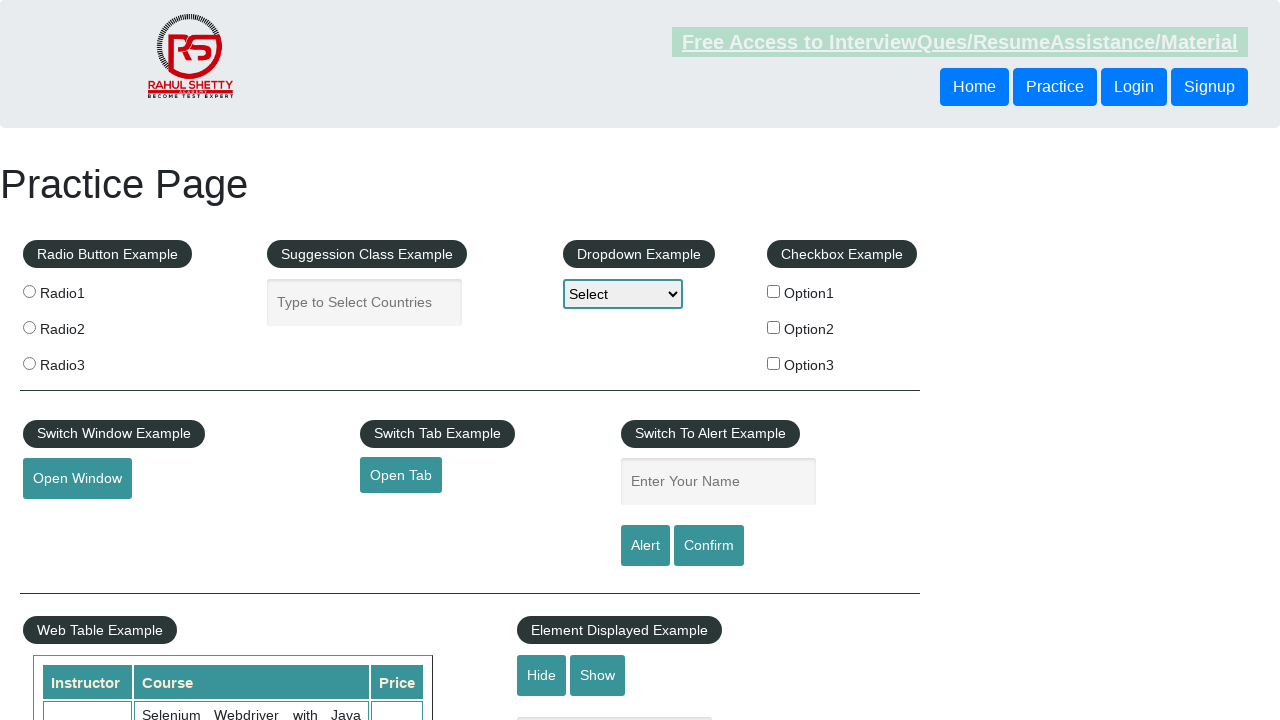

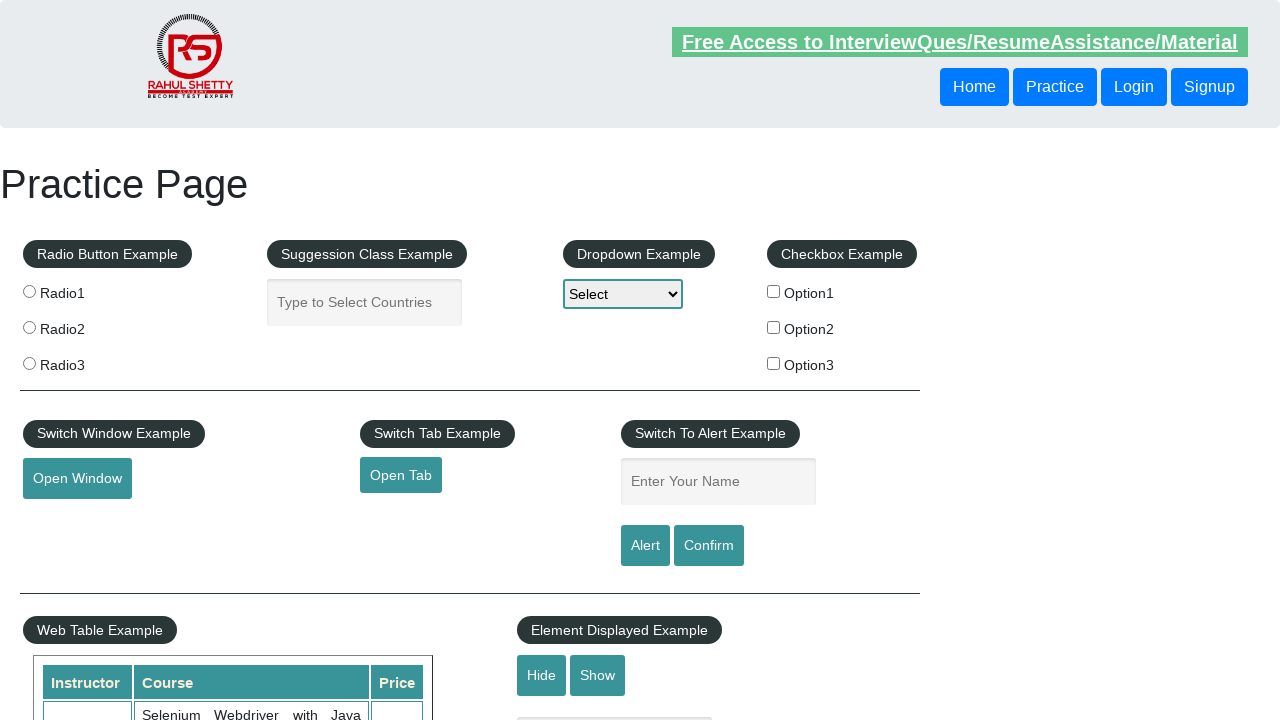